Navigates to the login practice page. This is a minimal test that only loads the page without performing any further actions.

Starting URL: https://rahulshettyacademy.com/loginpagePractise/

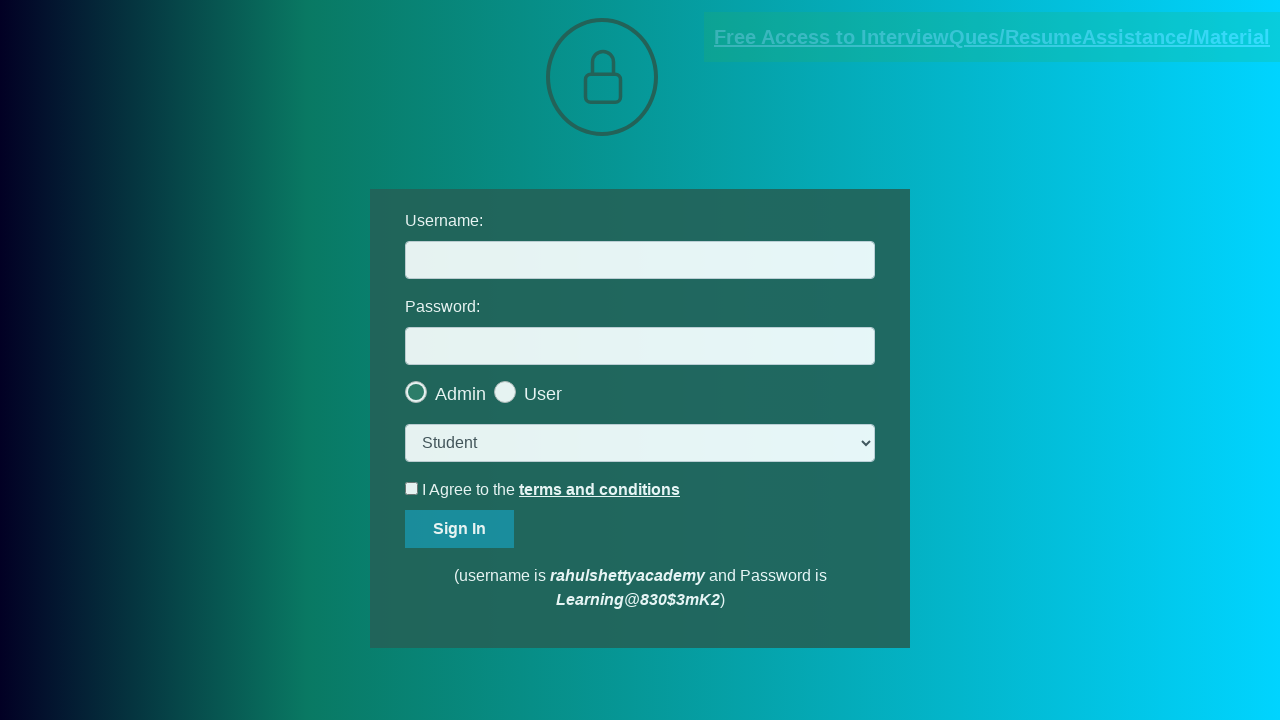

Waited for login practice page to load (domcontentloaded state)
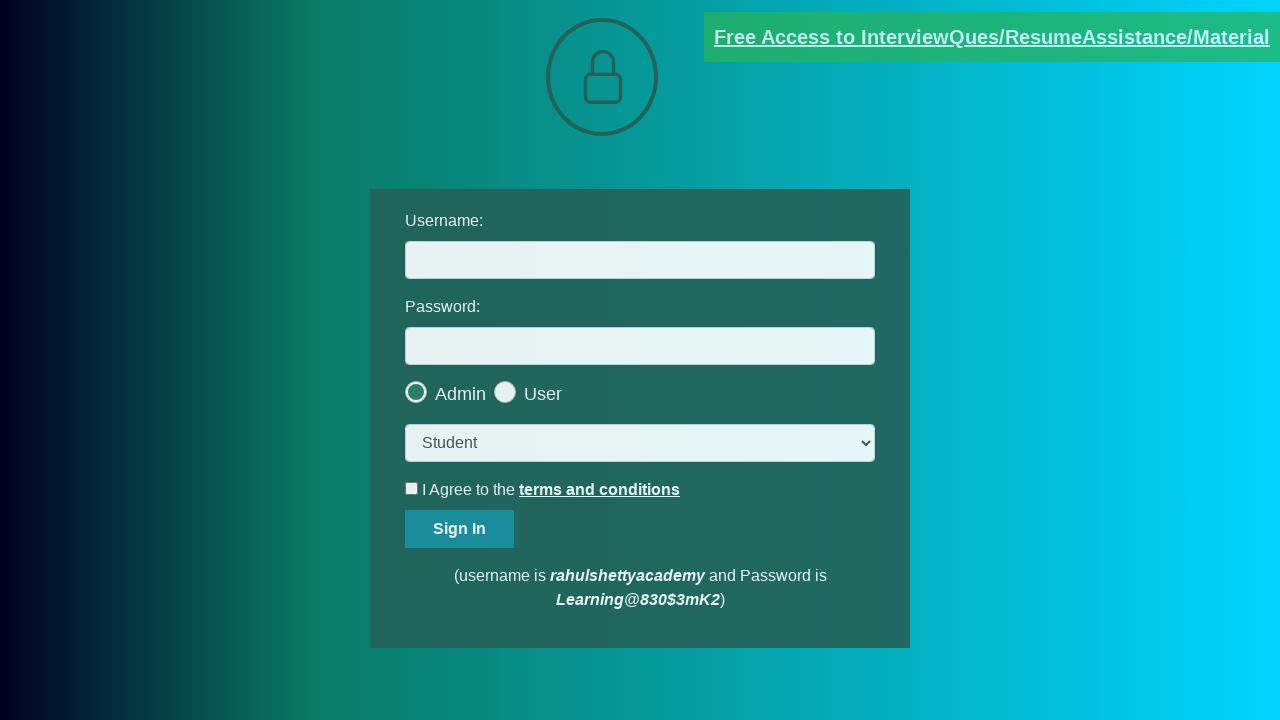

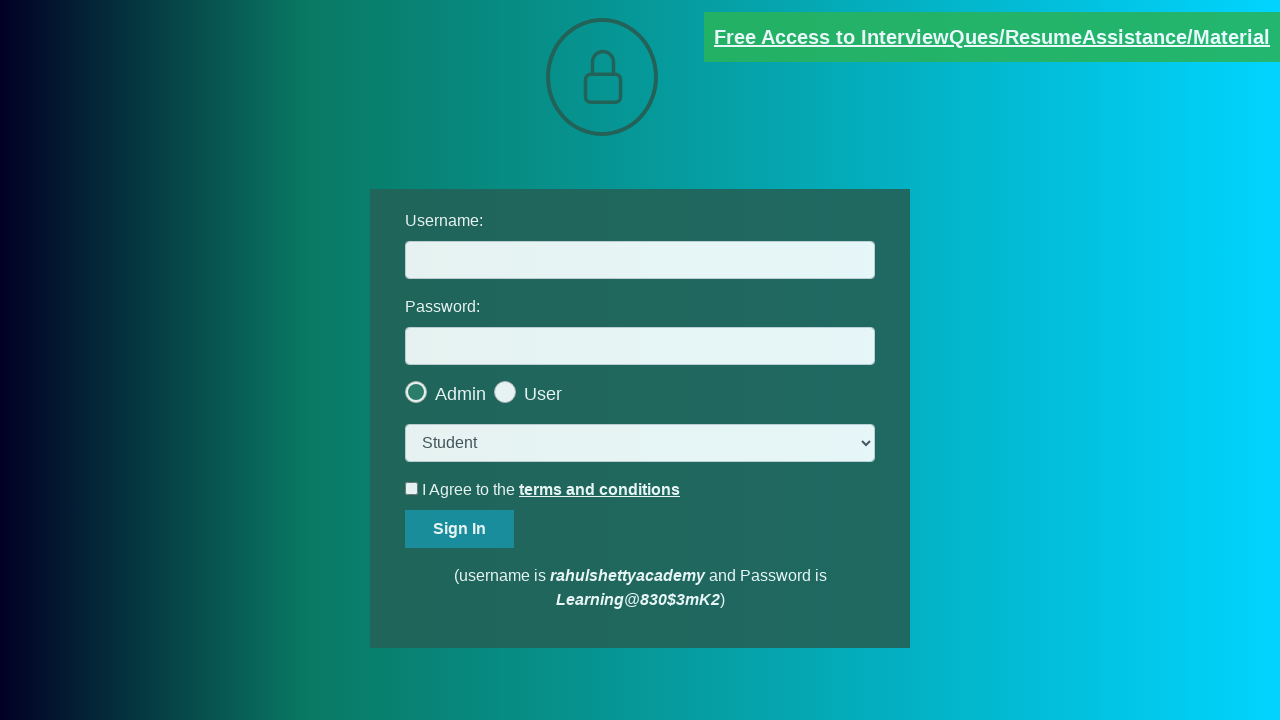